Tests getting the first selected option from dropdown and then changing selection to Option 2

Starting URL: https://the-internet.herokuapp.com/dropdown

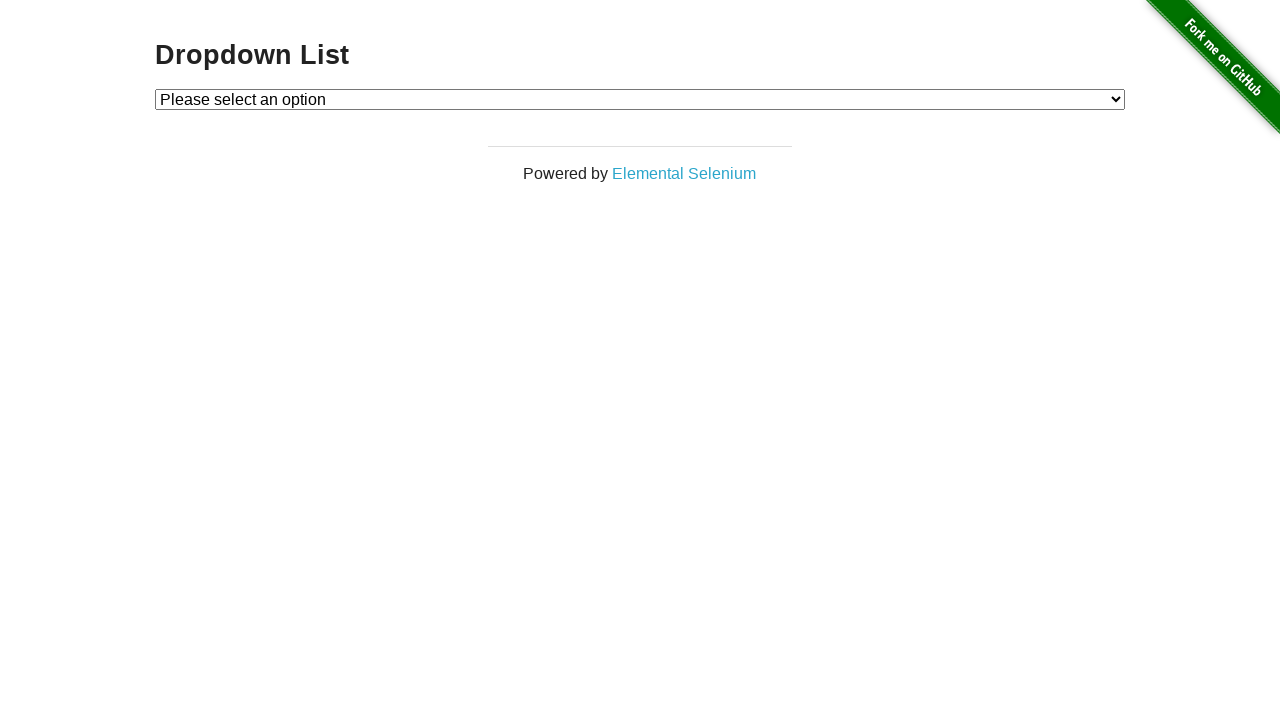

Waited for dropdown to be visible
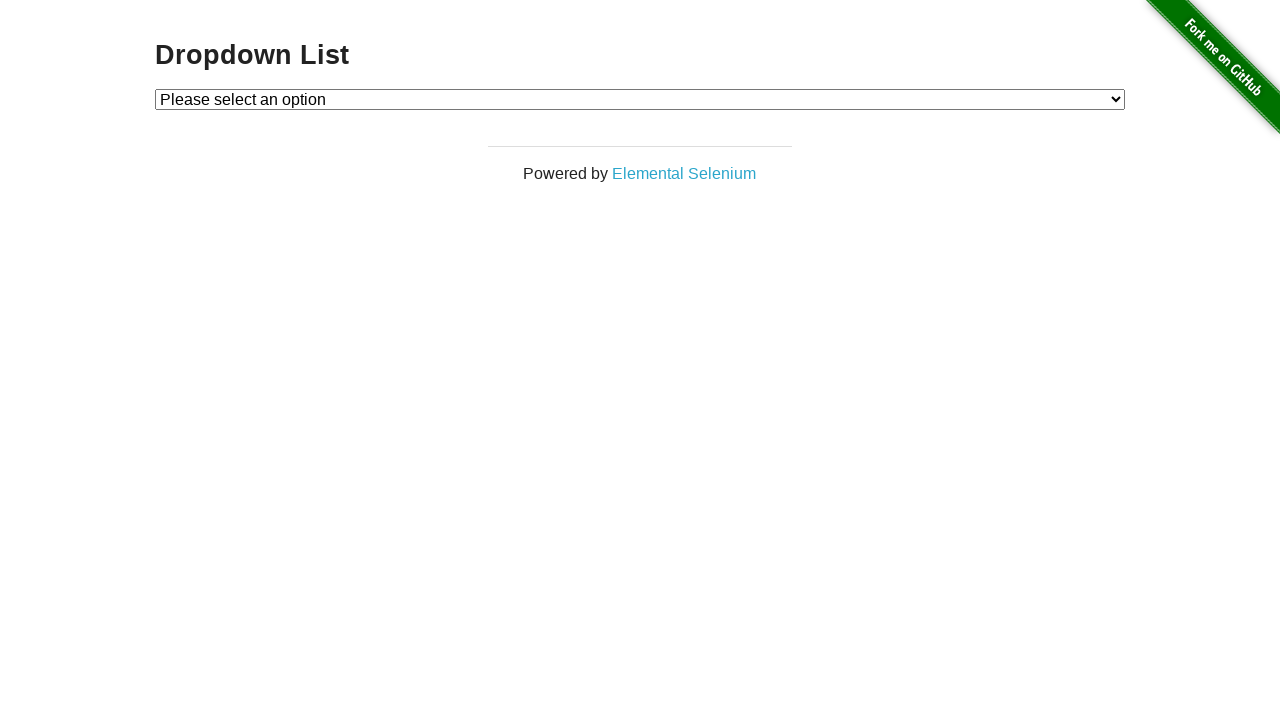

Retrieved default selected option: Please select an option
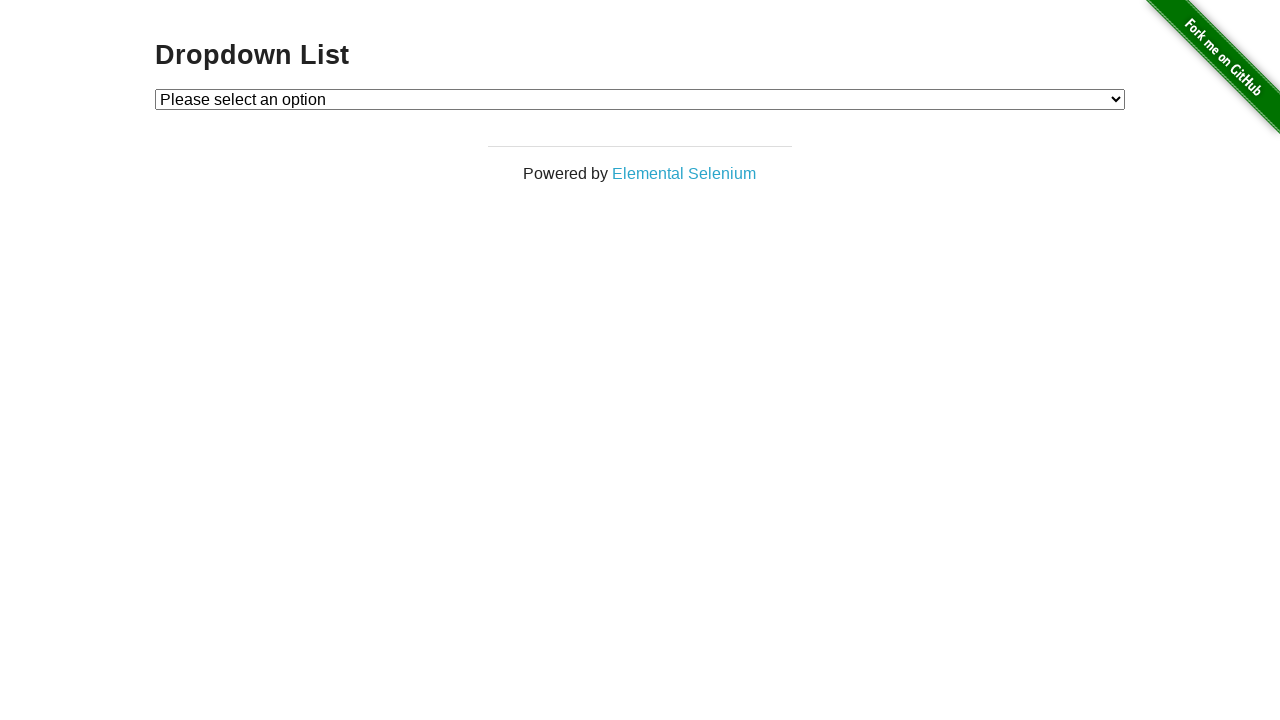

Selected Option 2 from dropdown on #dropdown
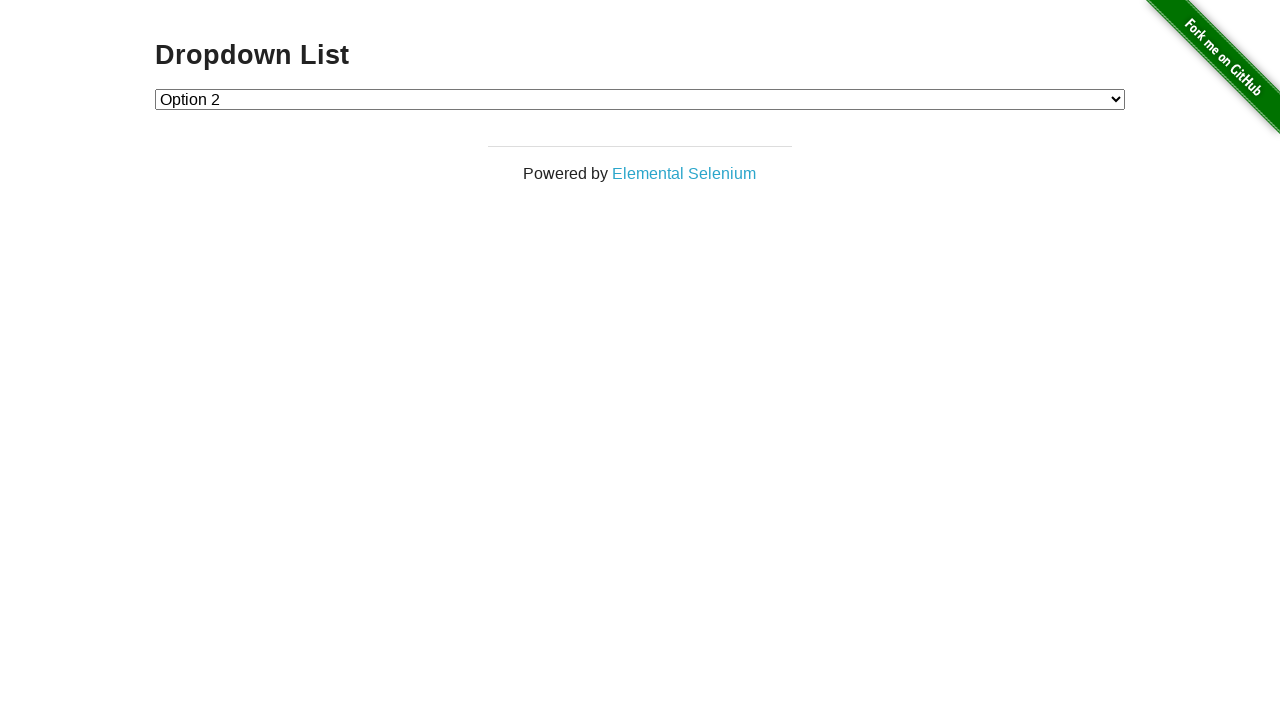

Retrieved new selected option: Option 2
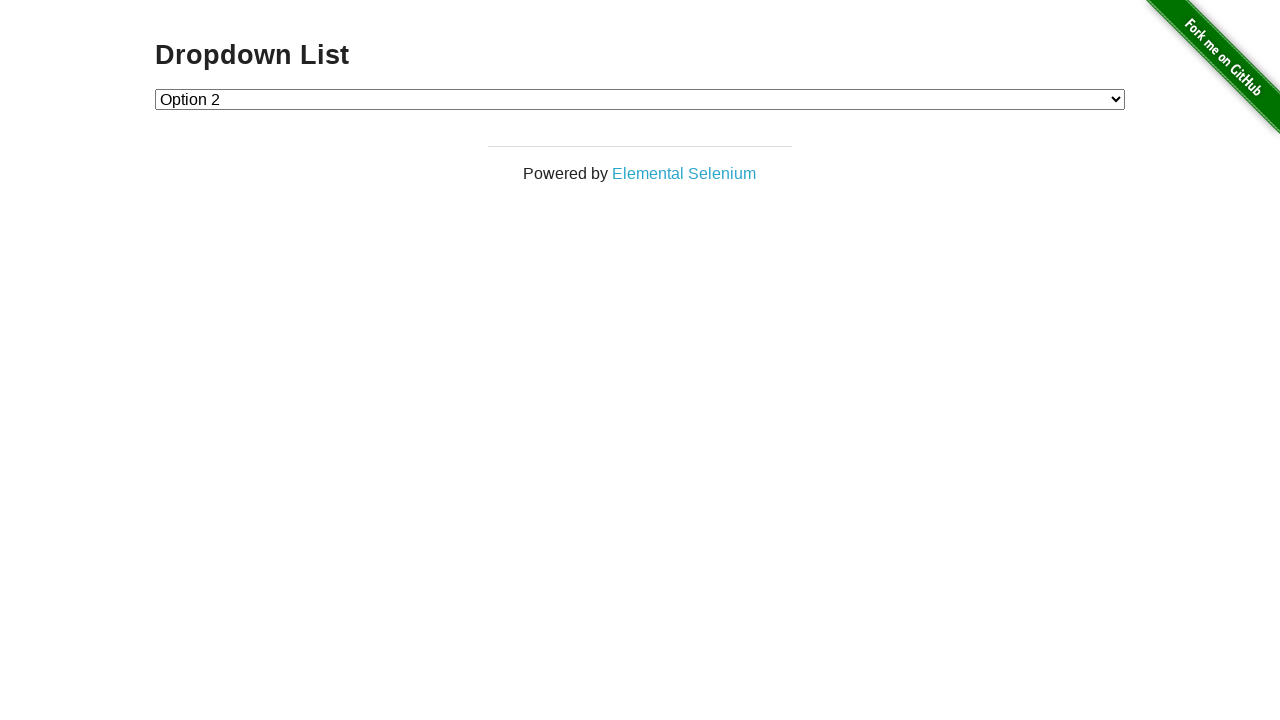

Assertion passed: Option 2 is now selected
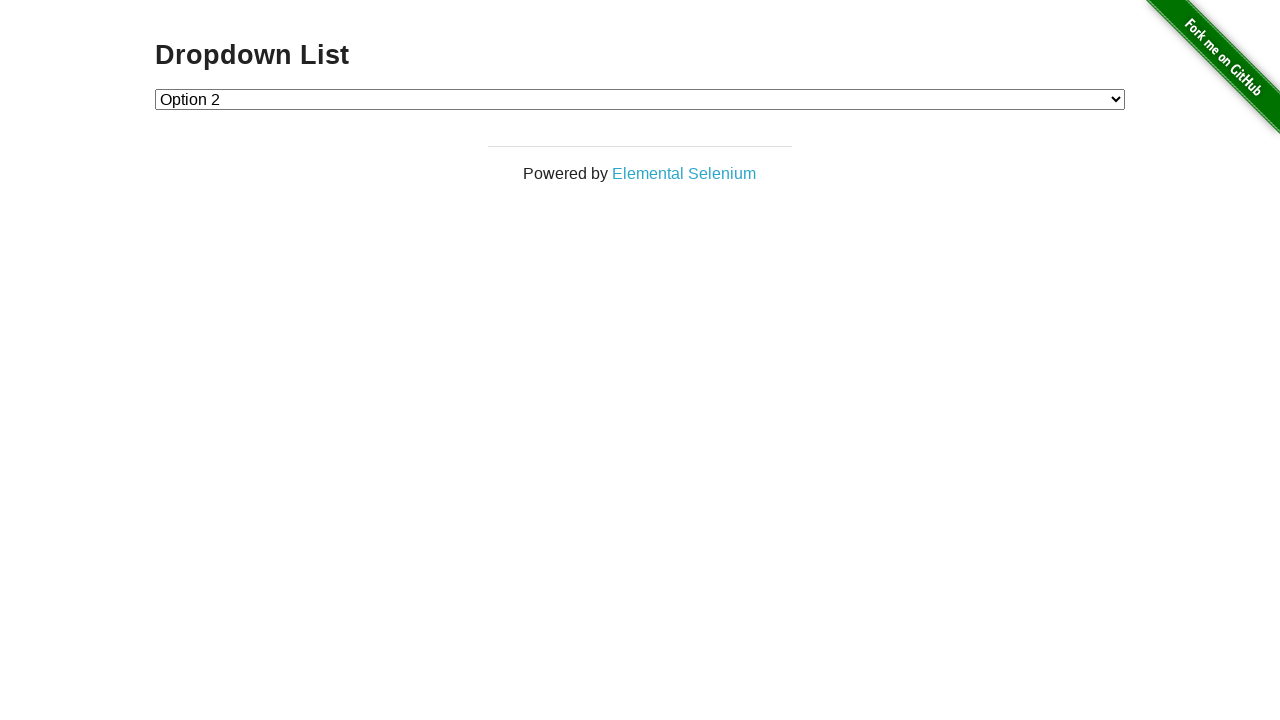

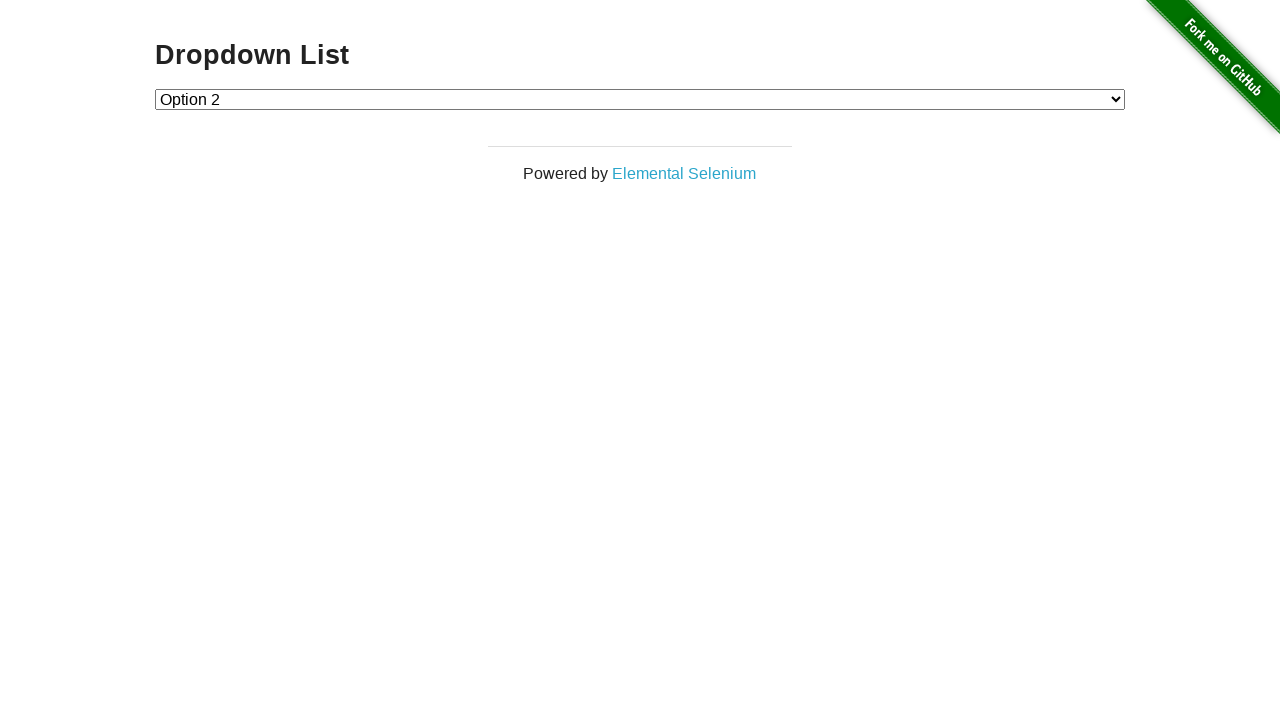